Tests a progress bar by starting it, waiting for completion, and verifying the execution time is within acceptable limits

Starting URL: http://uitestingplayground.com/progressbar

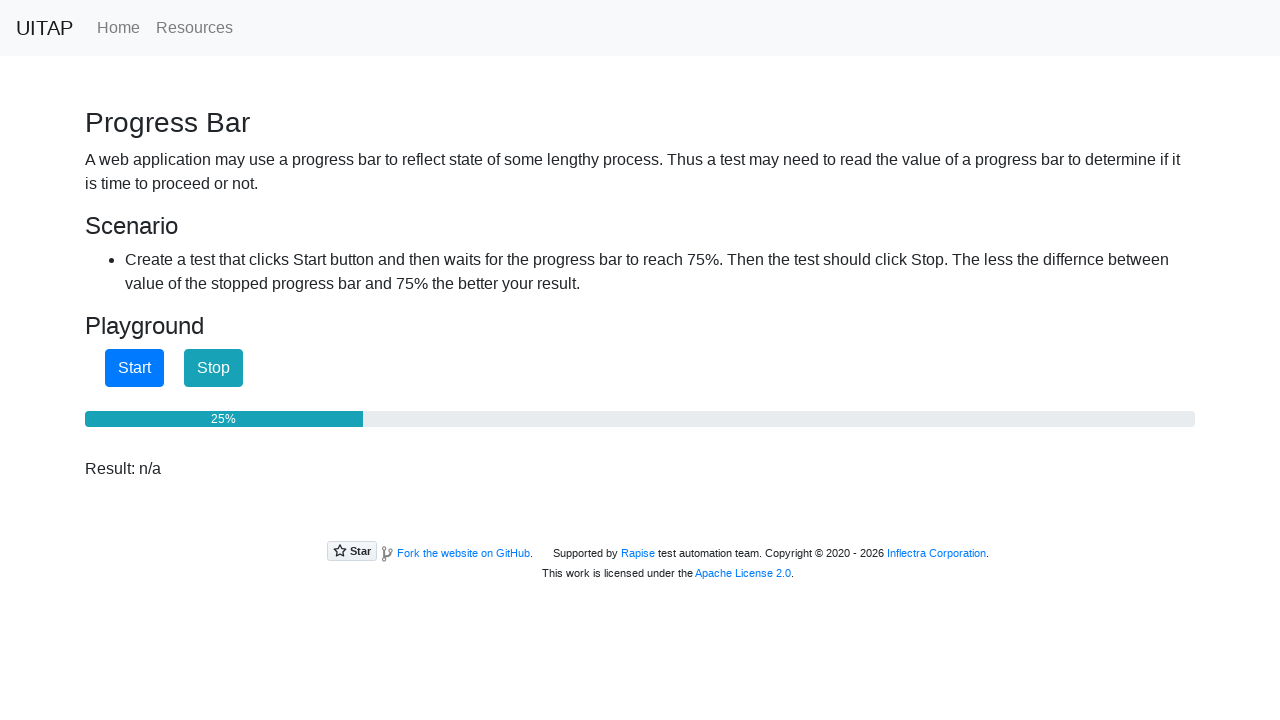

Clicked start button to begin progress bar at (134, 368) on xpath=/html/body/section/div/button[1]
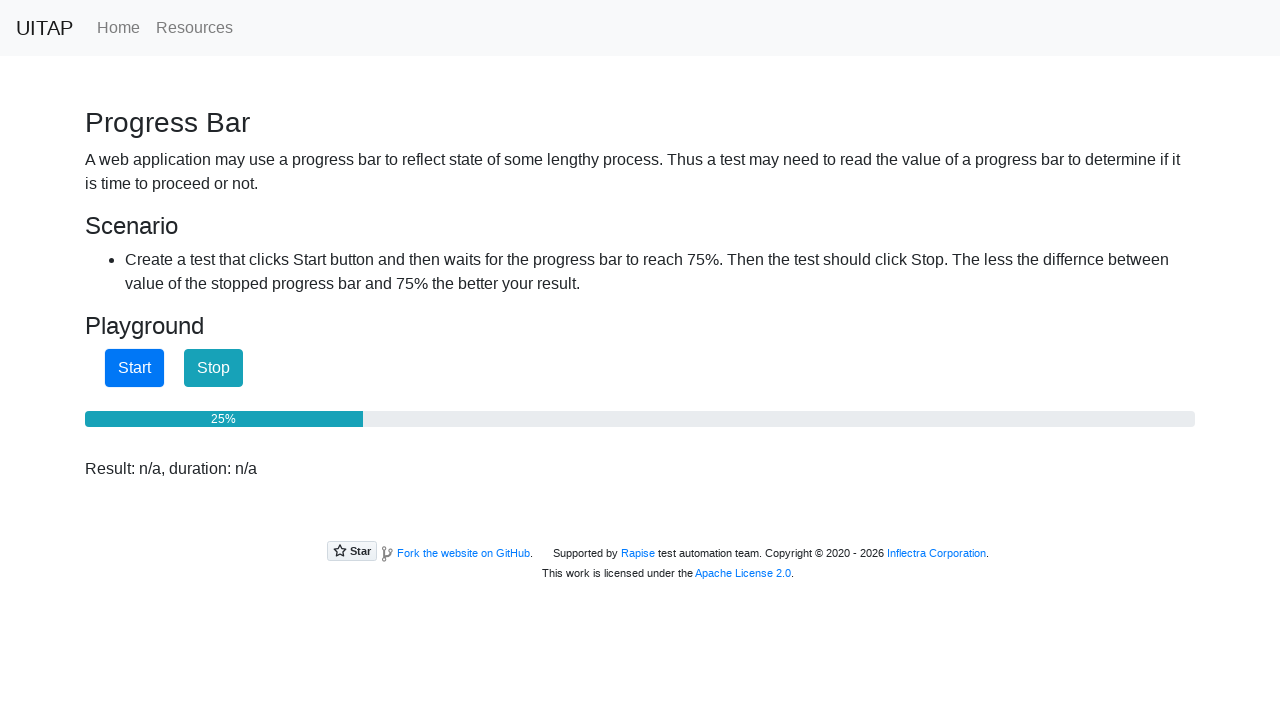

Progress bar reached 100% completion
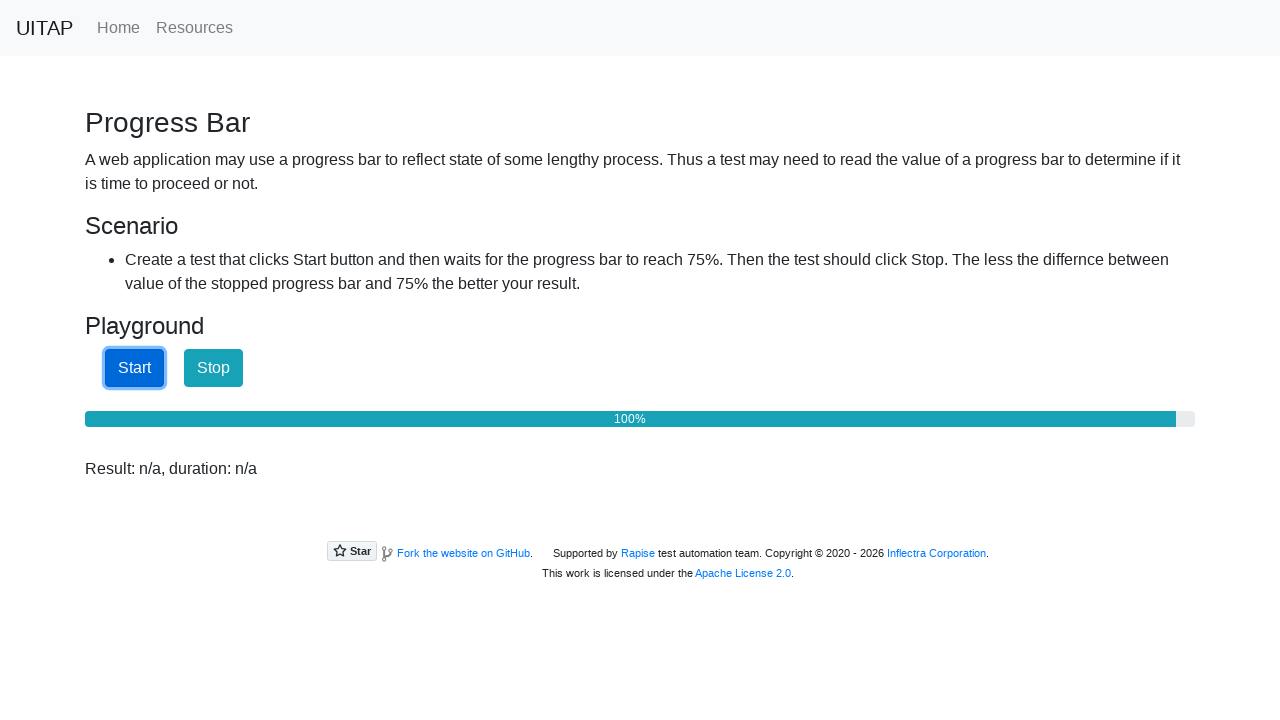

Clicked stop button to halt progress bar at (214, 368) on xpath=/html/body/section/div/button[2]
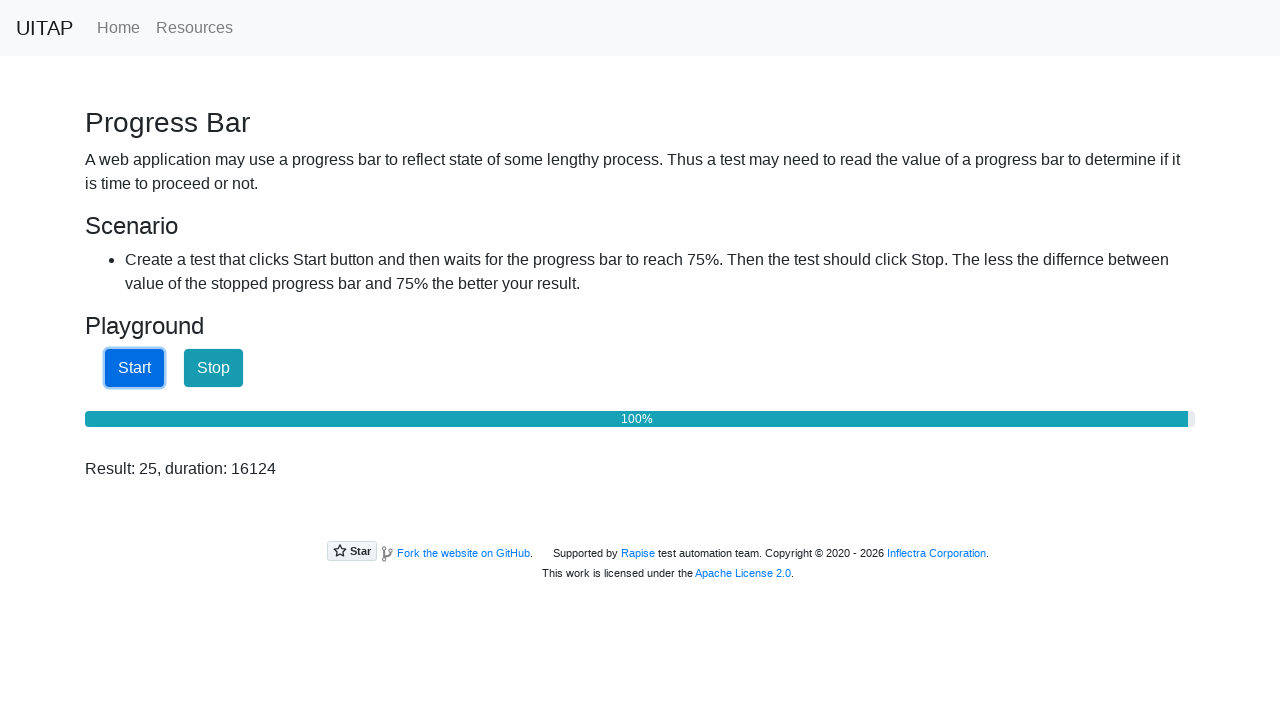

Result message displayed after progress bar completion
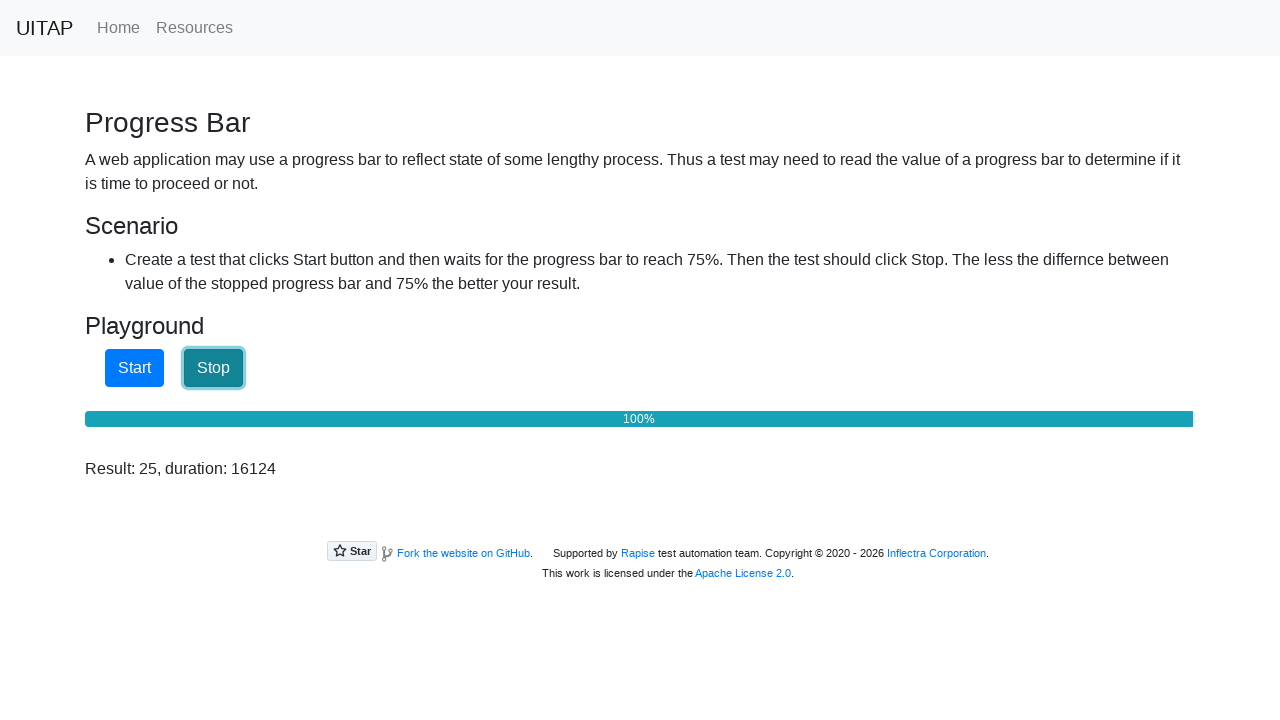

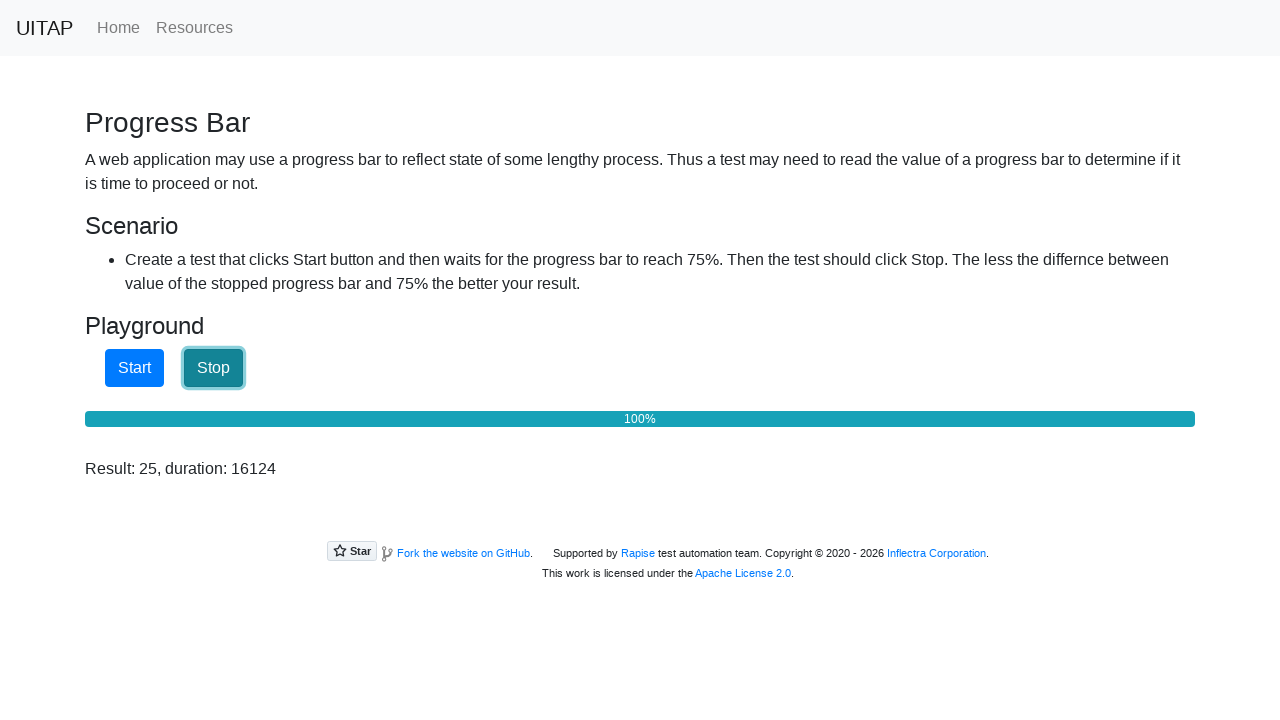